Tests that the application has responsive design on mobile viewport by setting viewport size and verifying key elements are visible

Starting URL: https://local.dev.rafflewinnerpicker.com

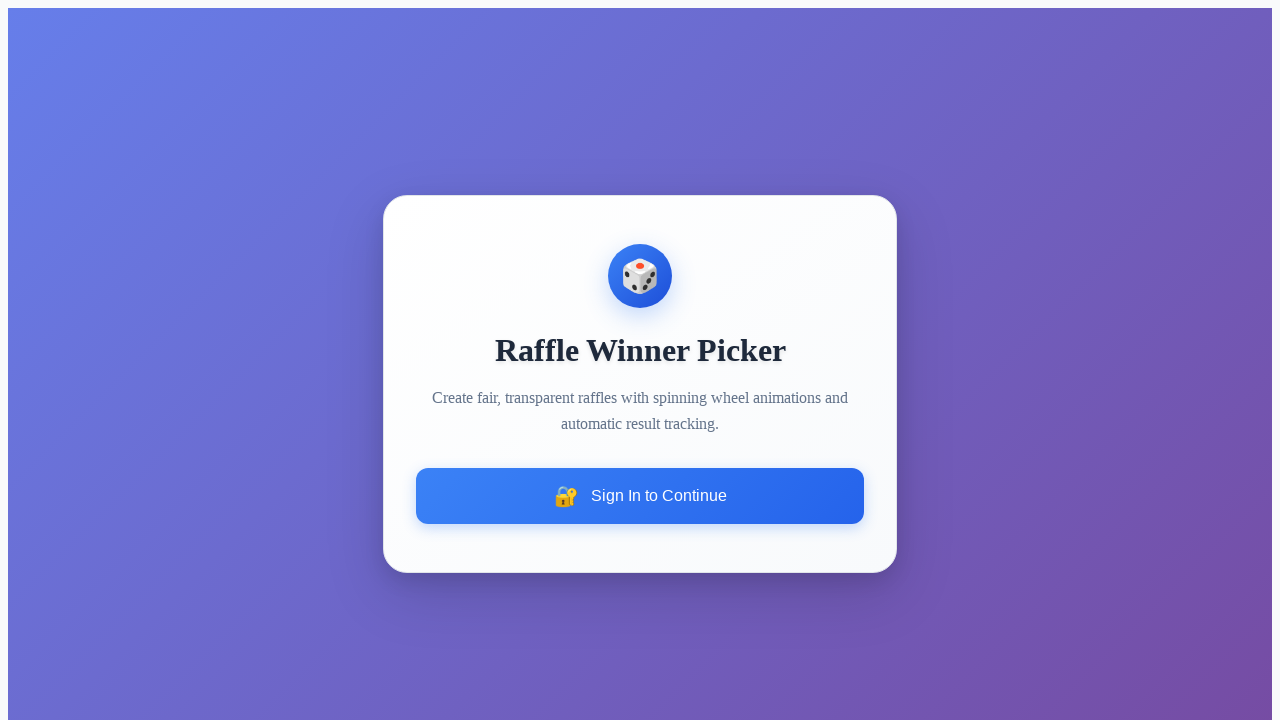

Set viewport to mobile size (375x667)
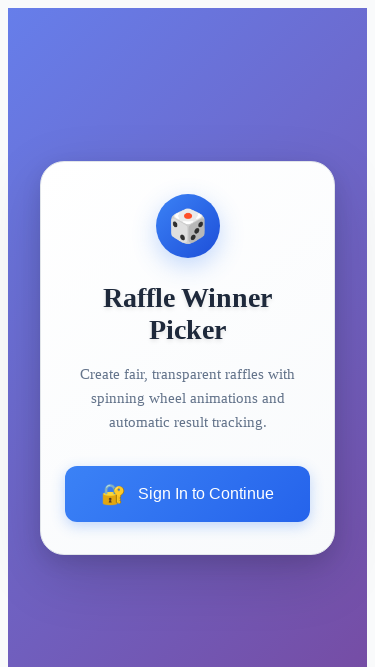

Reloaded page with mobile viewport
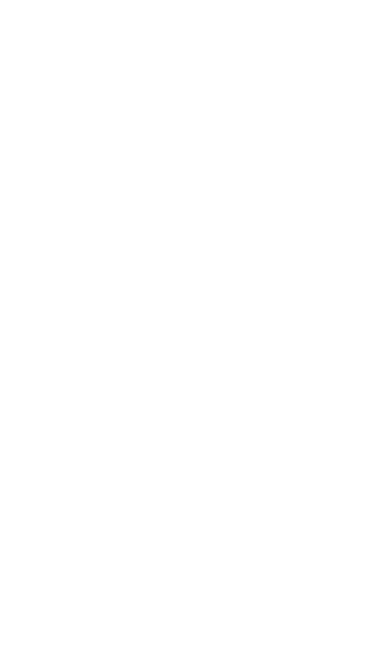

Page fully loaded (networkidle)
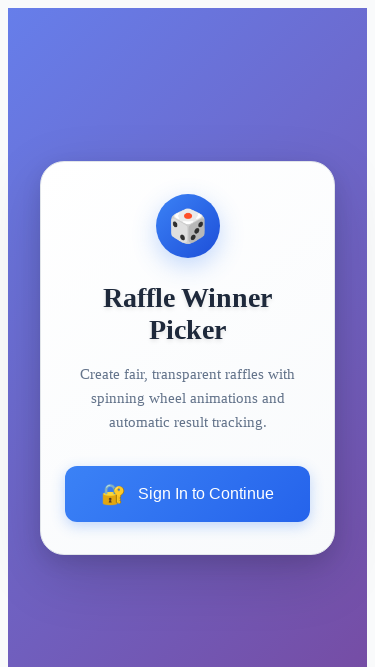

Verified 'Raffle Winner Picker' heading is visible on mobile
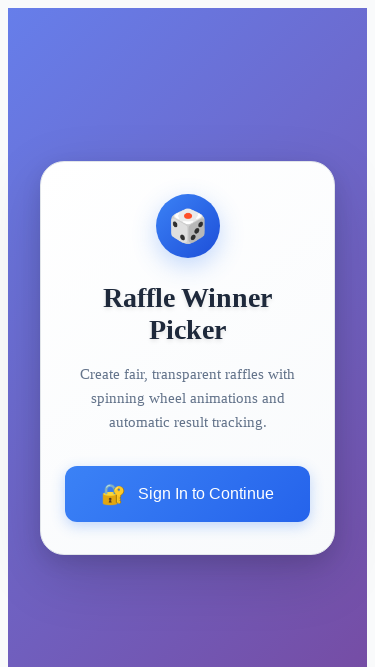

Verified 'Sign in to continue' button is visible on mobile
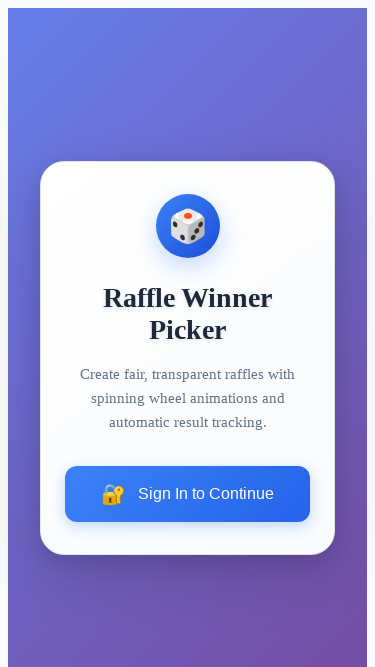

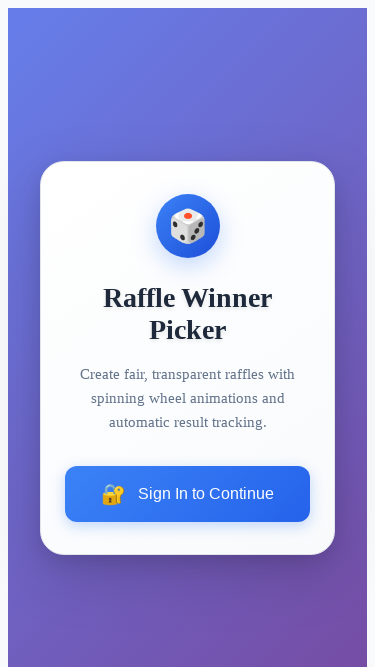